Navigates to the dashboard page and verifies there are no database connection error messages displayed

Starting URL: https://updog-restore.vercel.app/dashboard

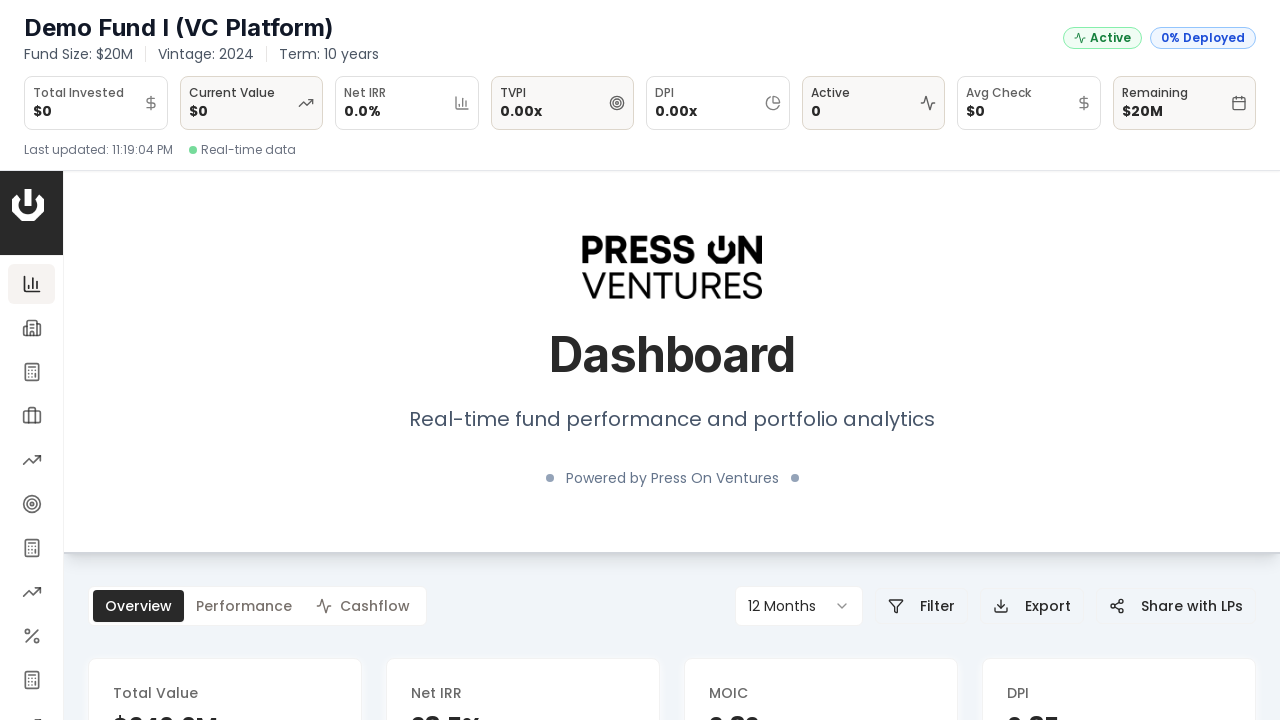

Navigated to dashboard page
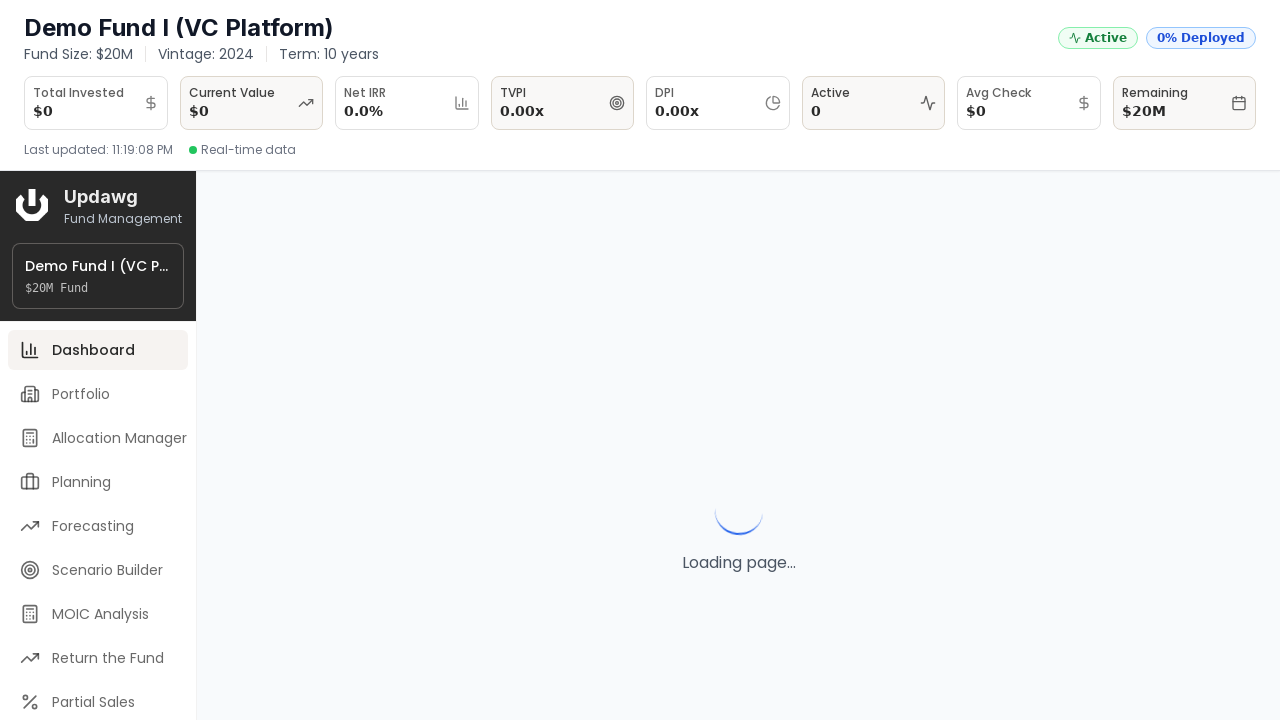

Dashboard page loaded (DOM content ready)
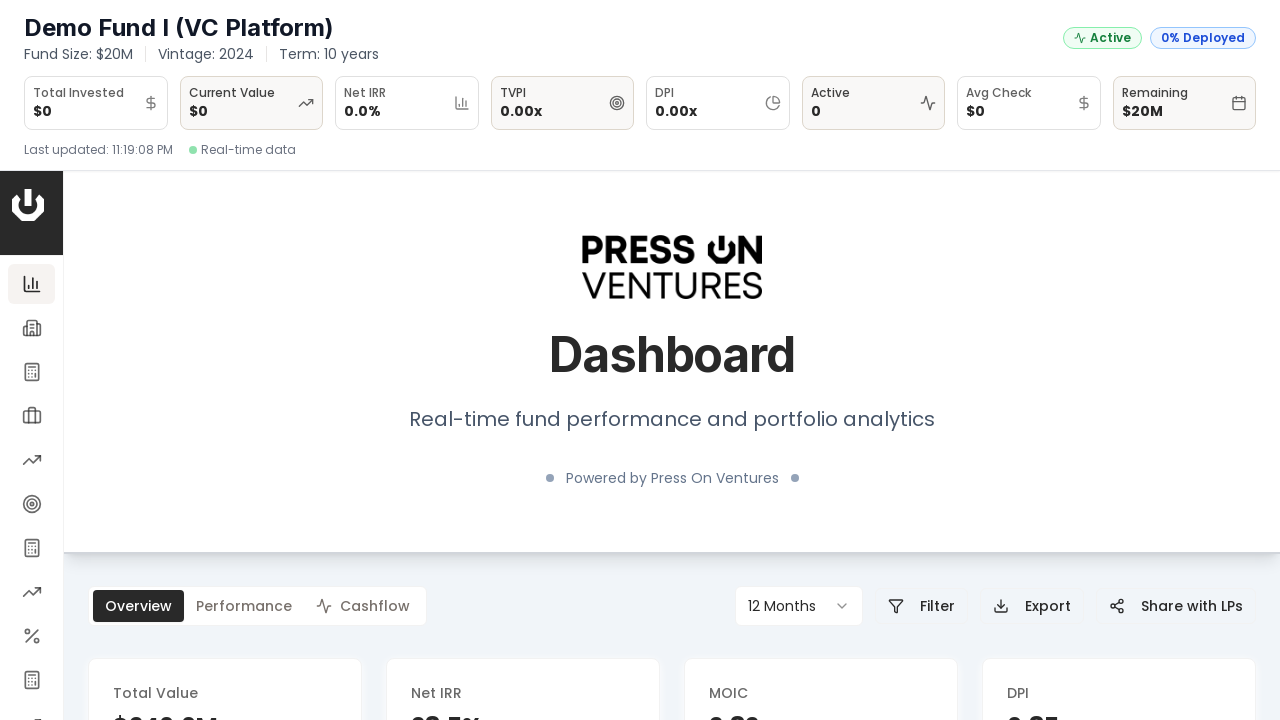

Retrieved page body text content
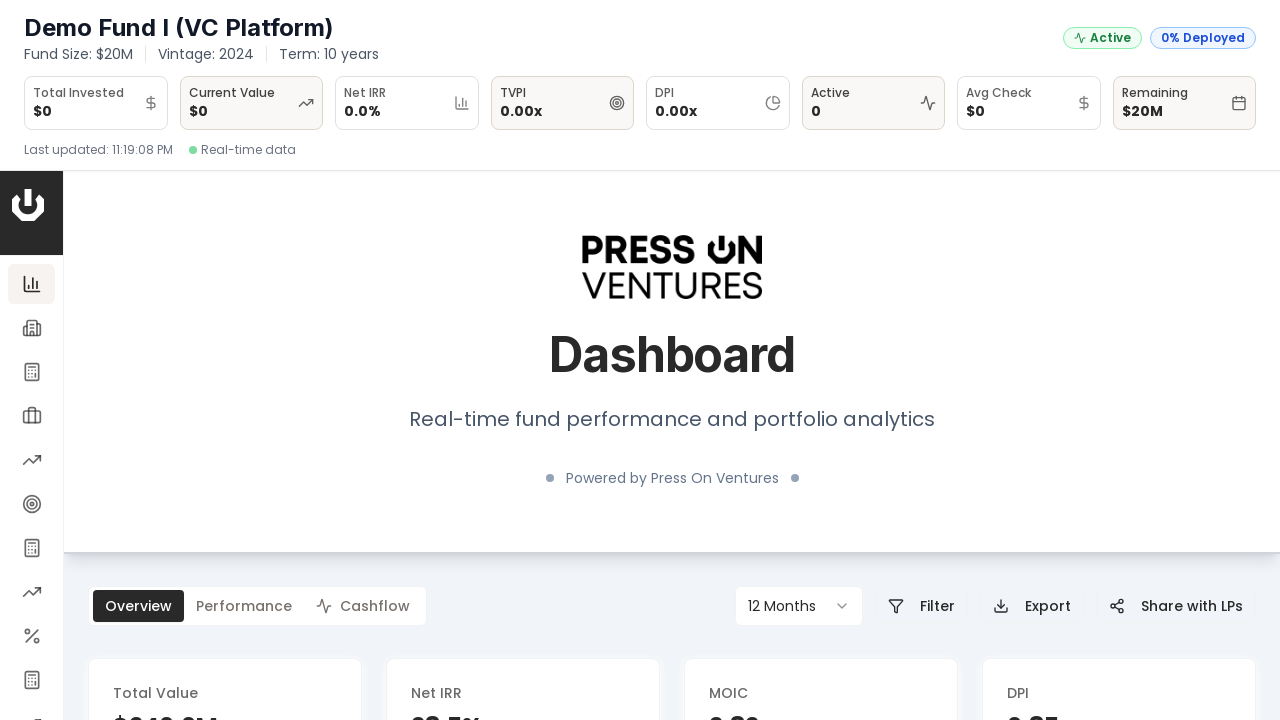

Verified page body is not empty
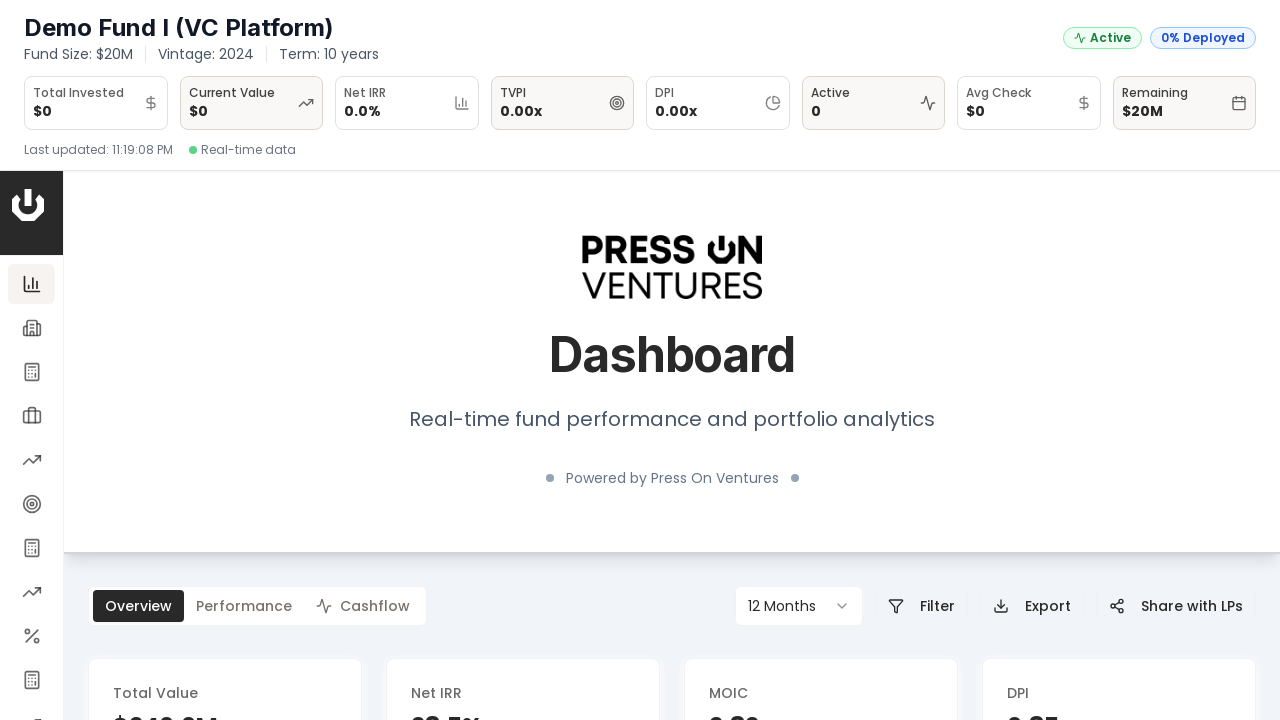

Verified no 'database connection' error message present
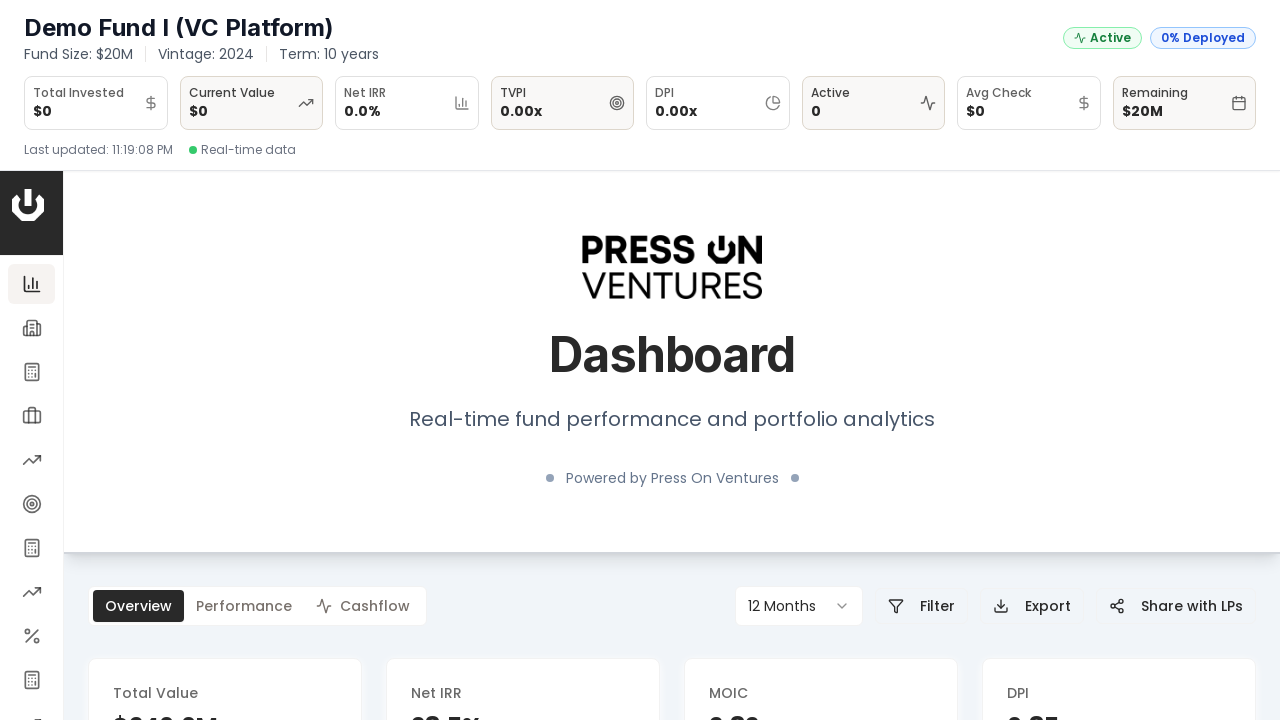

Verified no 'connection error' message present
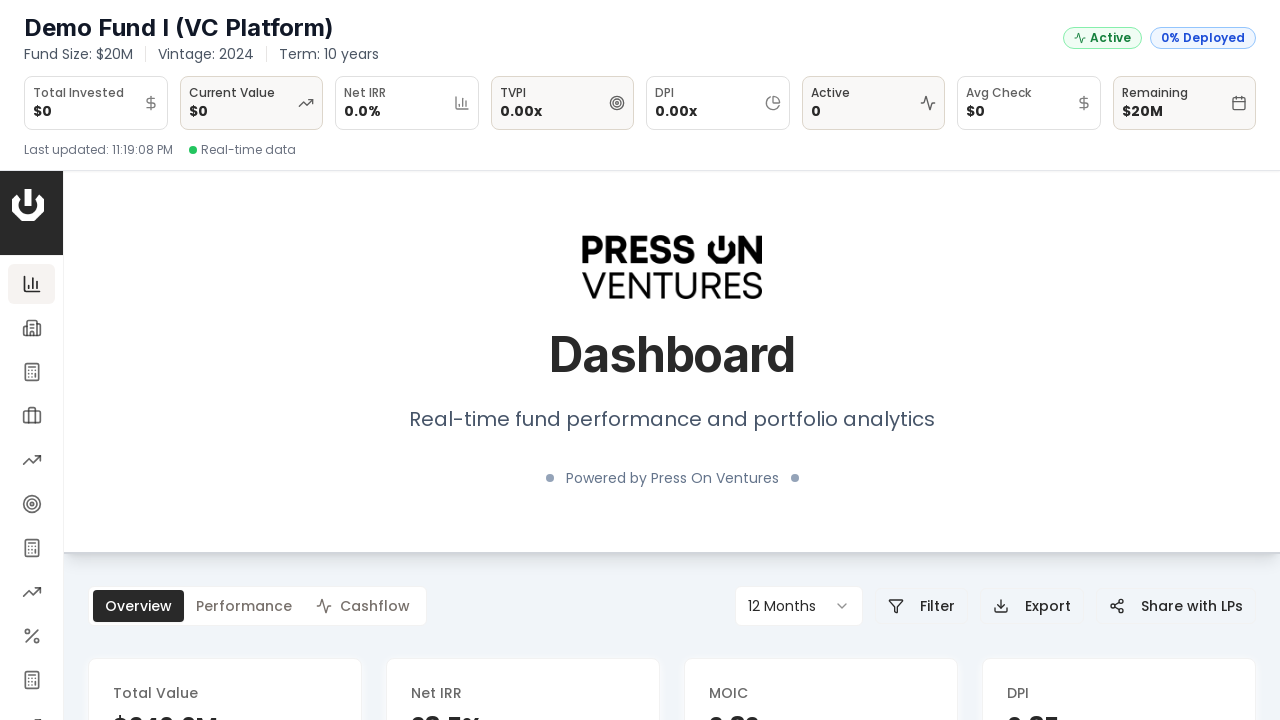

Verified no 'database error' message present
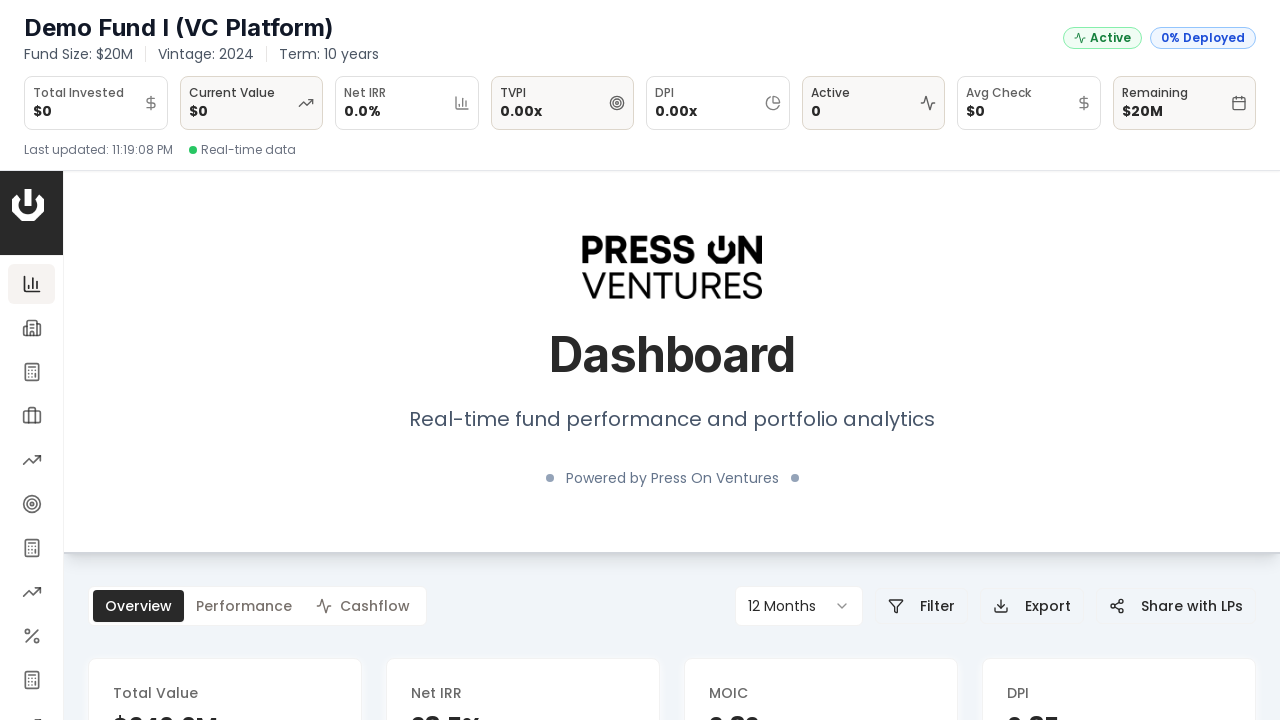

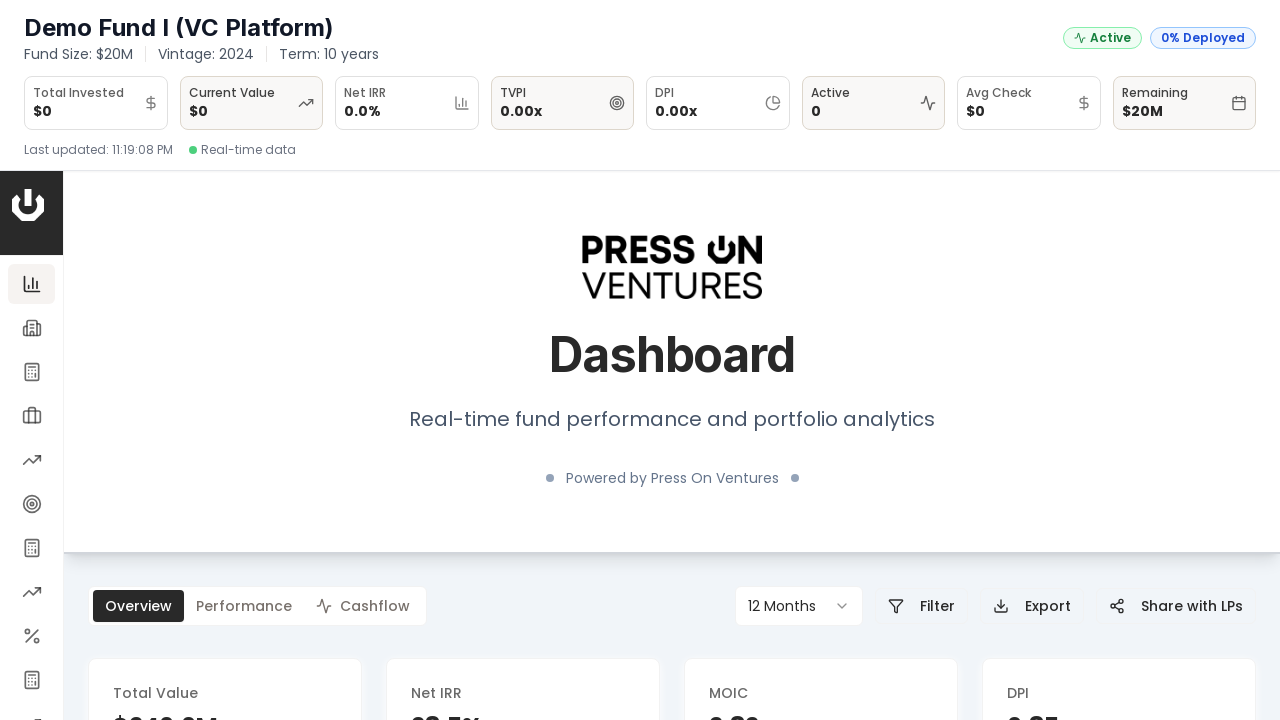